Creates multiple todo items (Play, Watch, Sleep) and verifies each one appears in the list after creation.

Starting URL: https://todomvc.com/examples/react/dist/

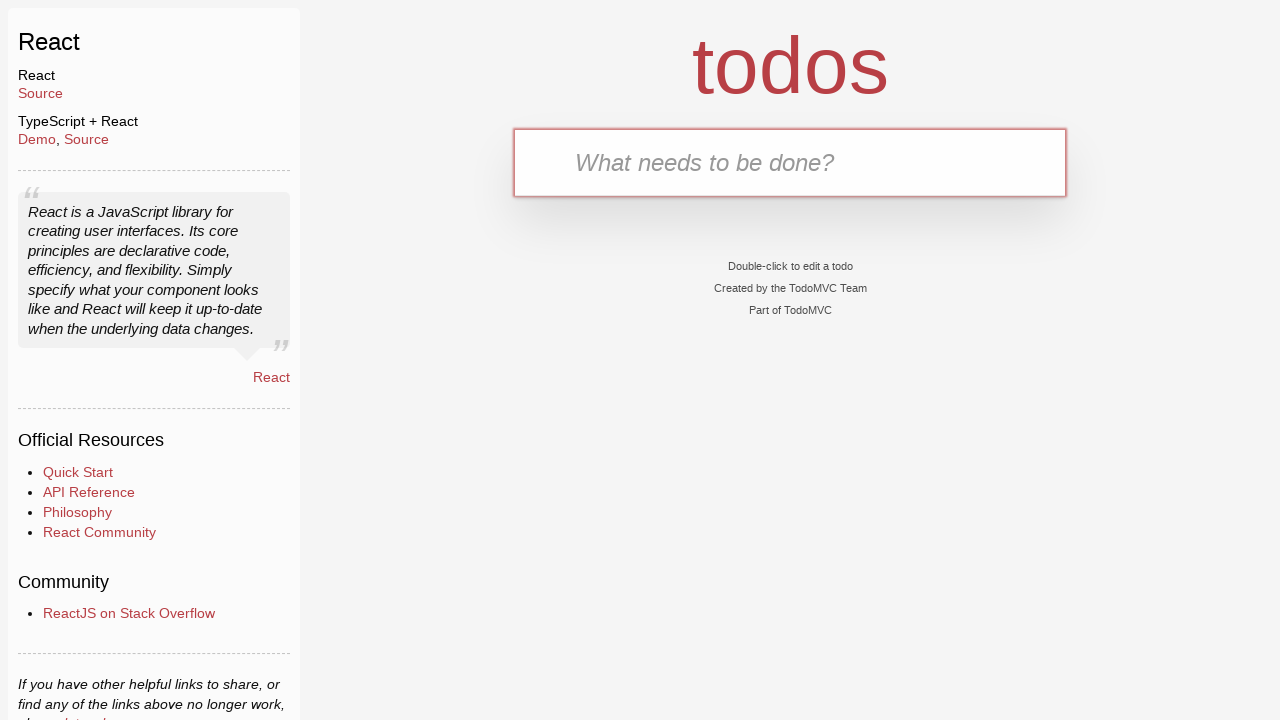

Clicked the todo input field at (790, 162) on .new-todo
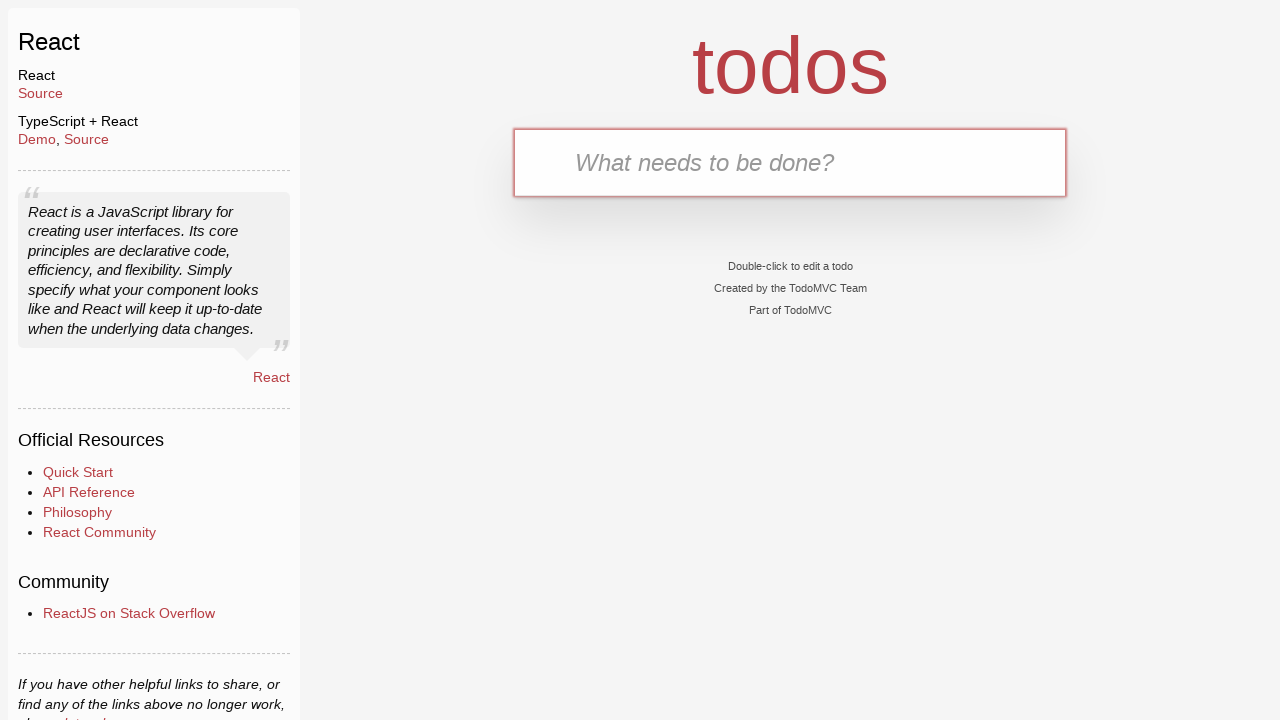

Filled todo input with '1.Play' on .new-todo
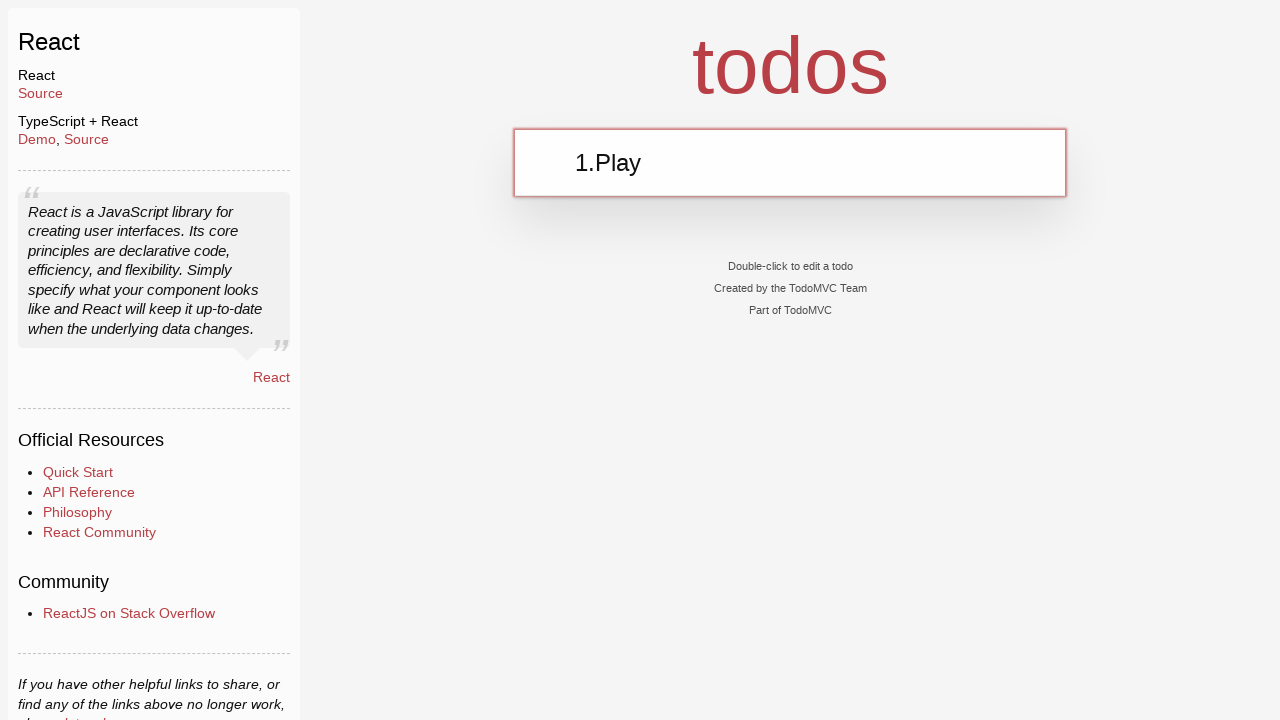

Pressed Enter to create first todo item 'Play' on .new-todo
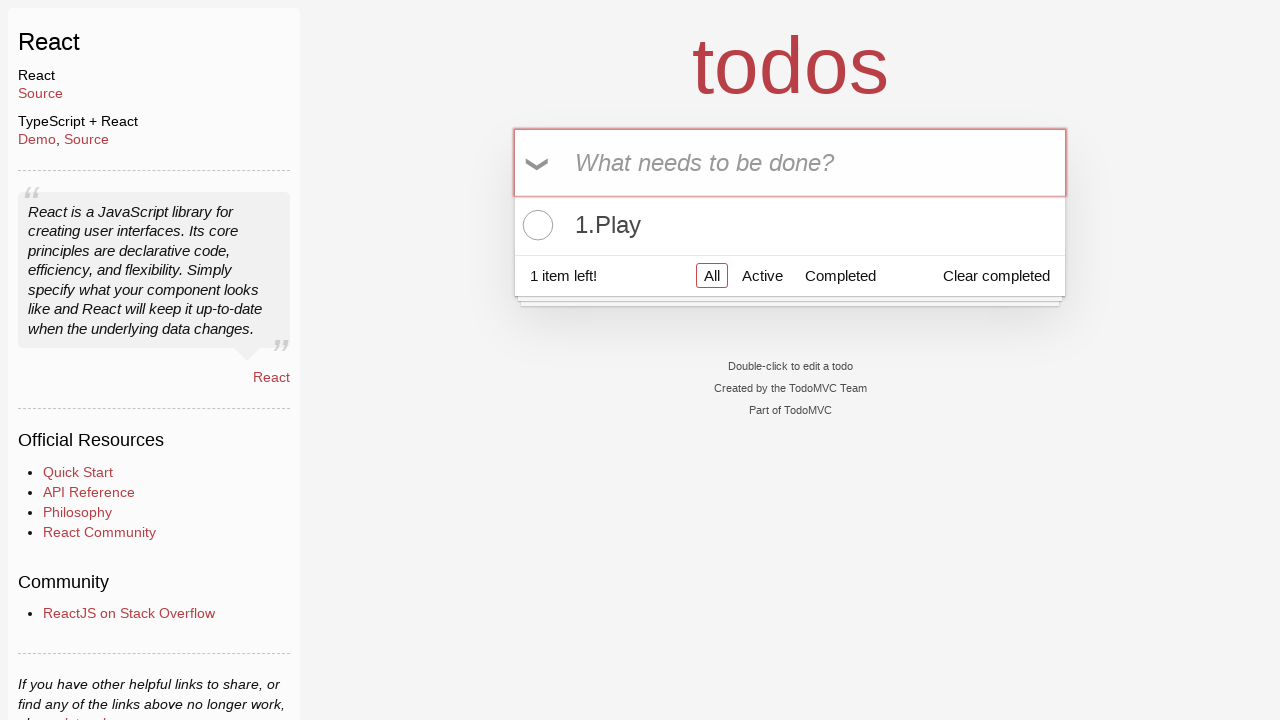

Verified first todo item 'Play' is visible in the list
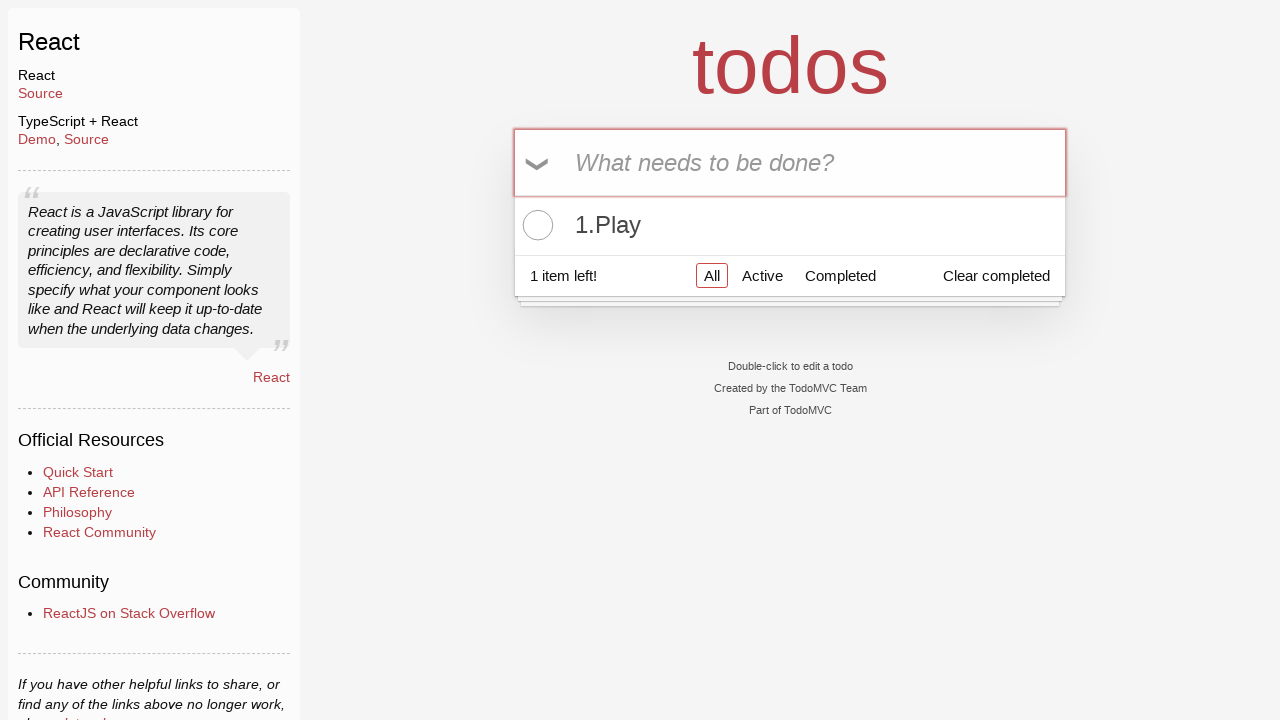

Filled todo input with '2.Watch' on .new-todo
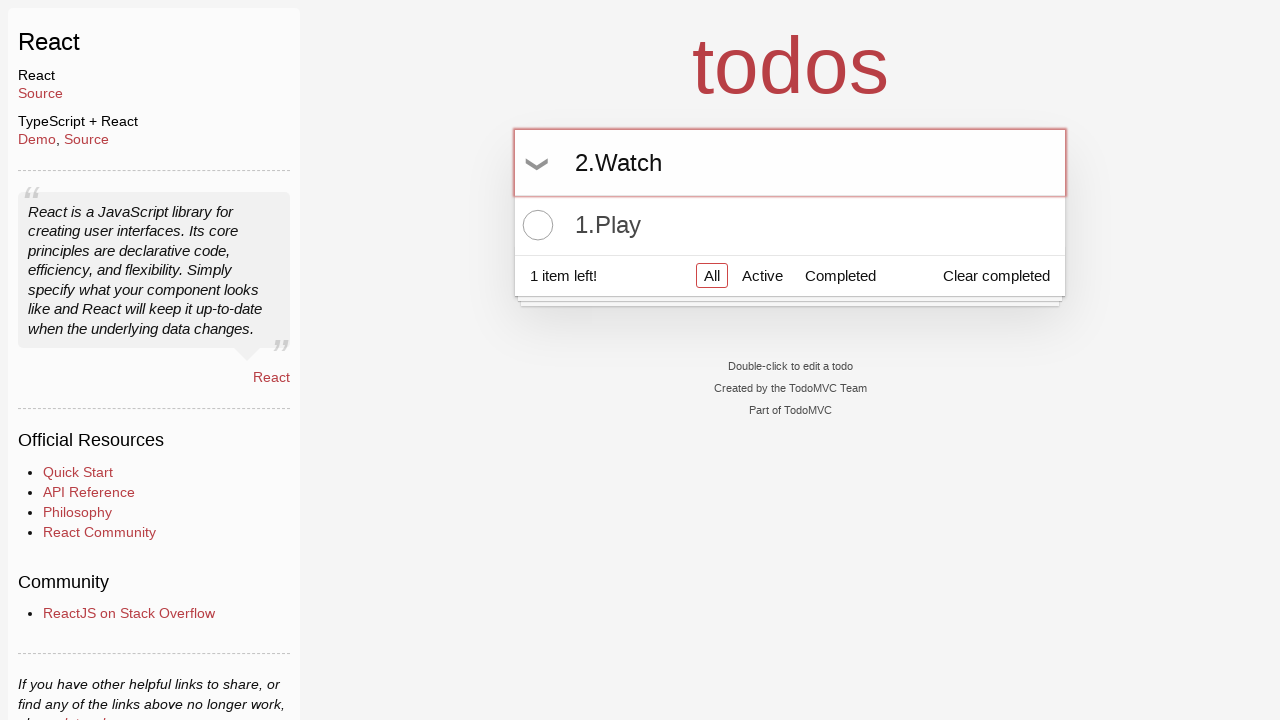

Pressed Enter to create second todo item 'Watch' on .new-todo
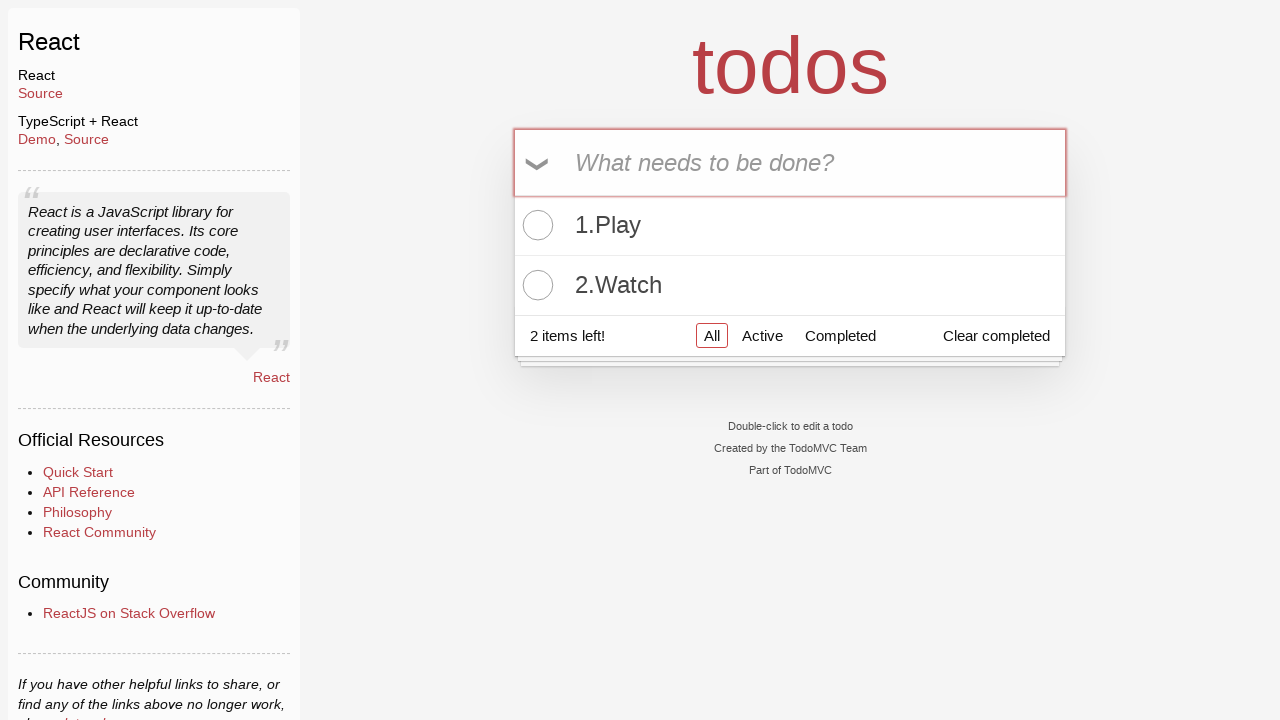

Verified second todo item 'Watch' is visible in the list
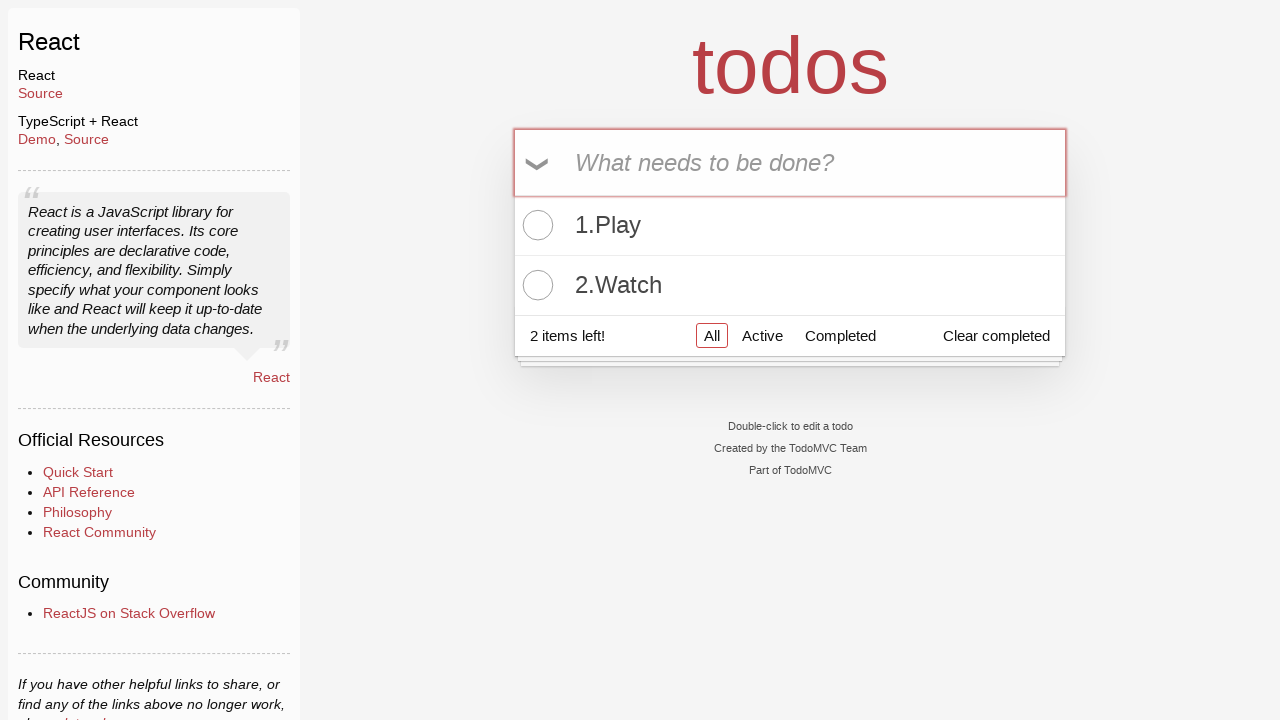

Filled todo input with '3.Sleep' on .new-todo
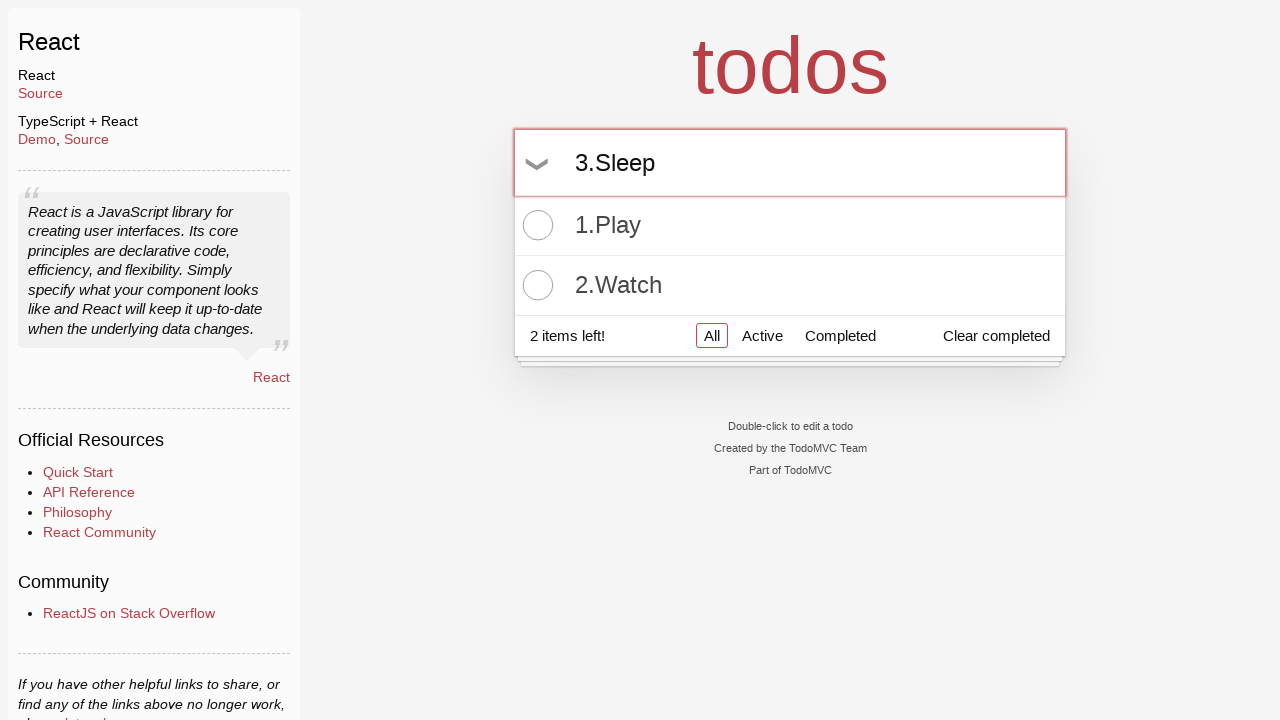

Pressed Enter to create third todo item 'Sleep' on .new-todo
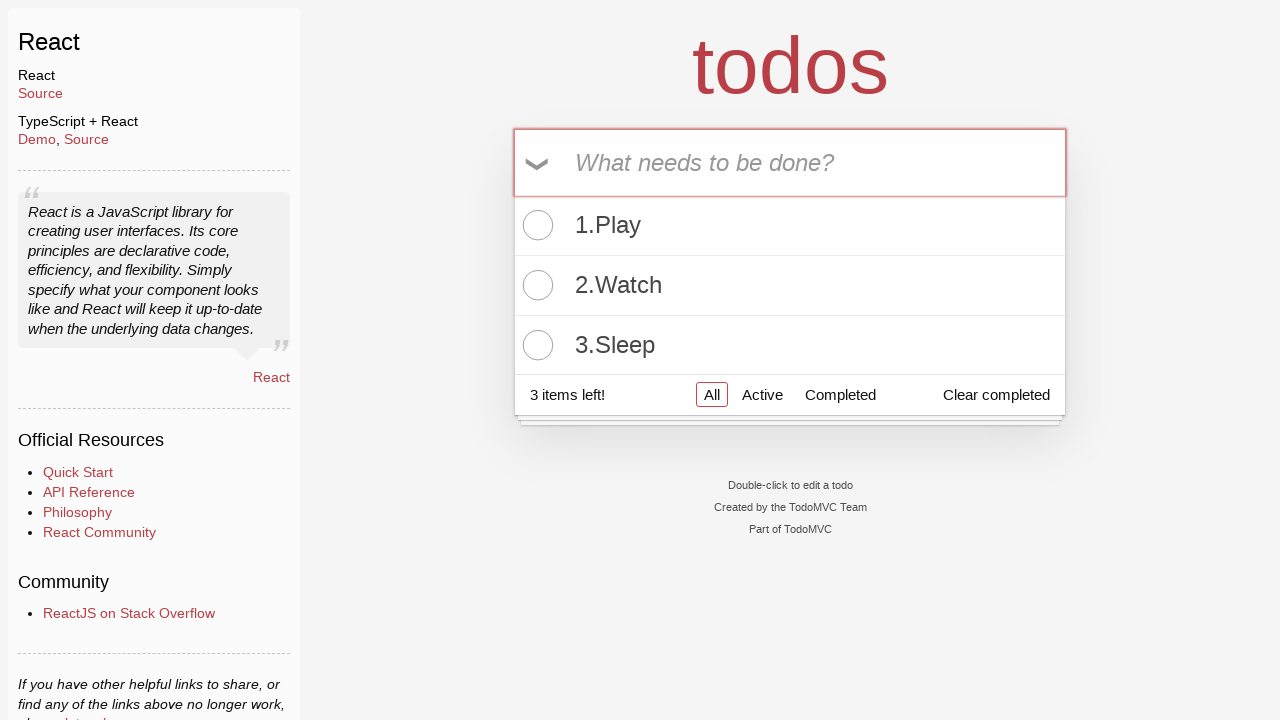

Verified third todo item 'Sleep' is visible in the list
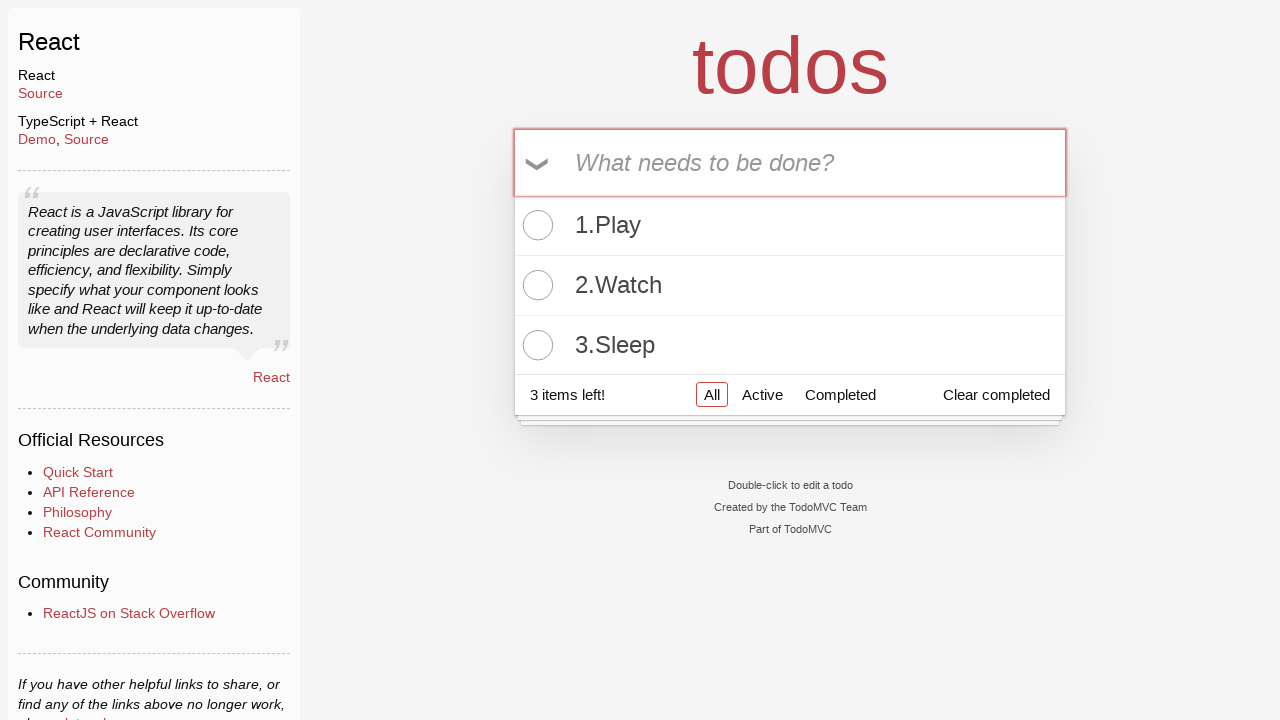

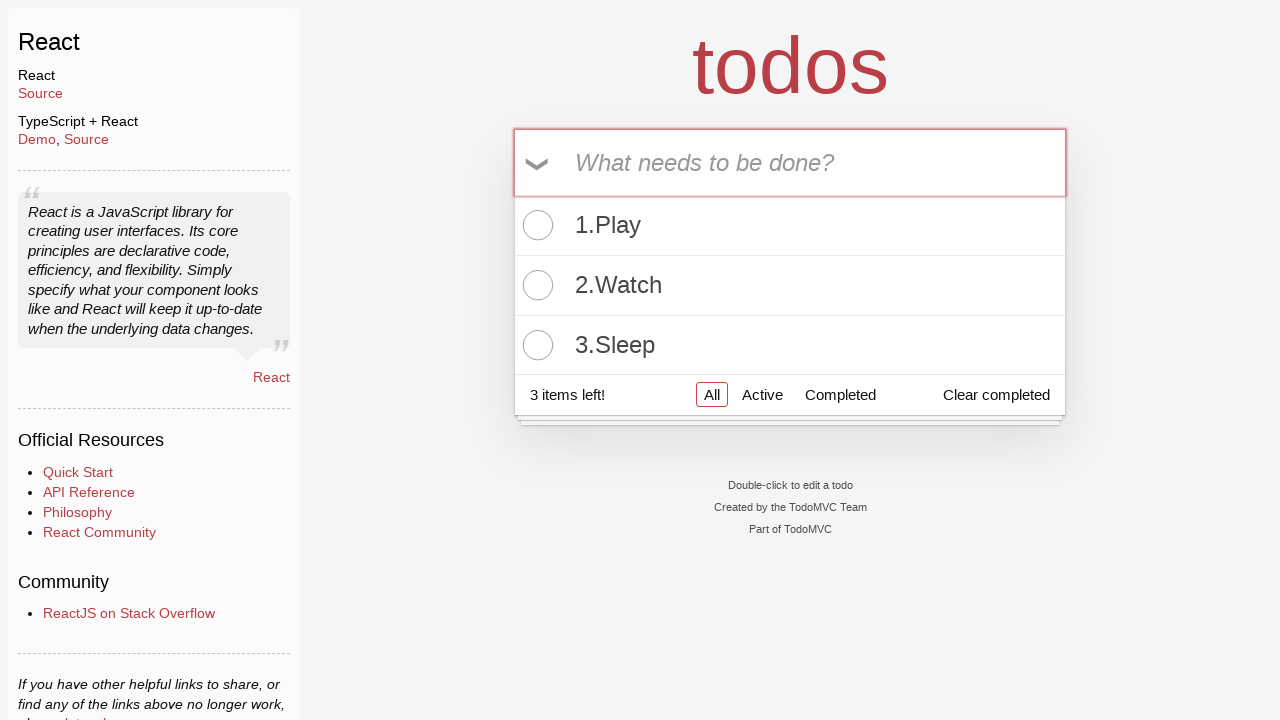